Tests add/remove elements functionality by navigating to the page, adding 5 elements, and then removing 3 of them.

Starting URL: https://the-internet.herokuapp.com/

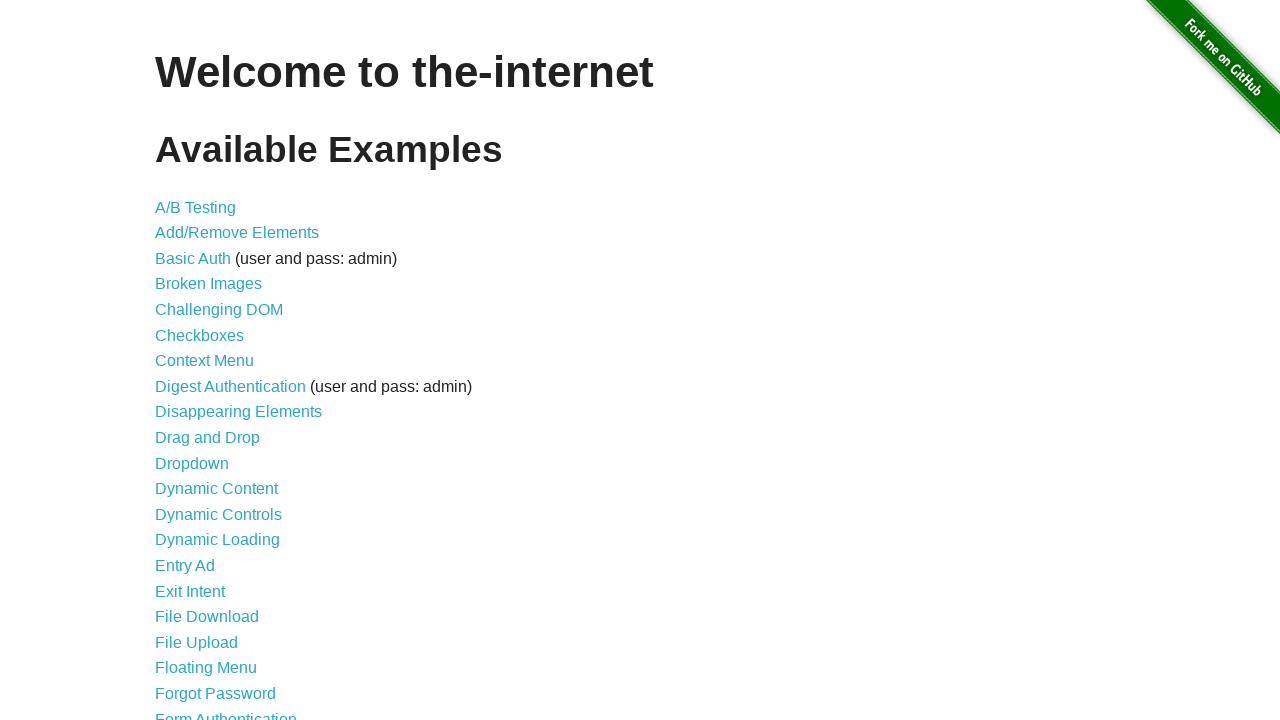

Navigated to the-internet.herokuapp.com homepage
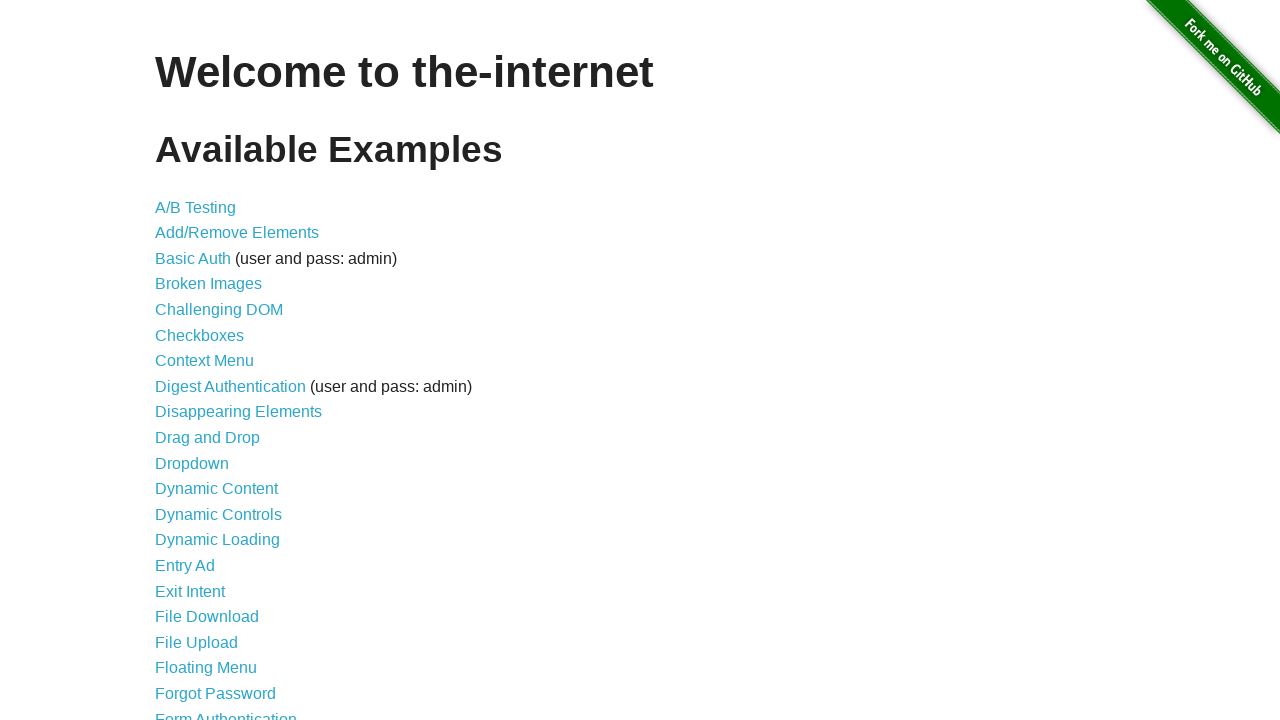

Clicked on add/remove elements link at (237, 233) on xpath=//a[@href='/add_remove_elements/']
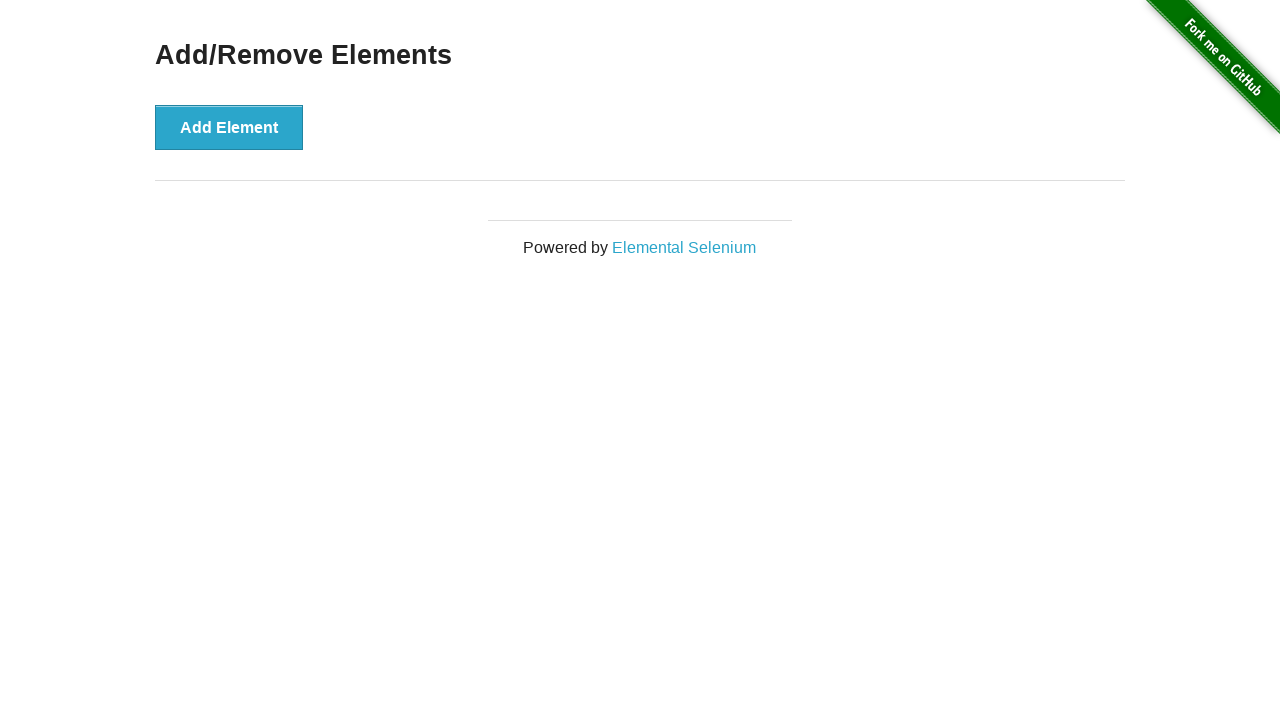

Add button loaded and is ready
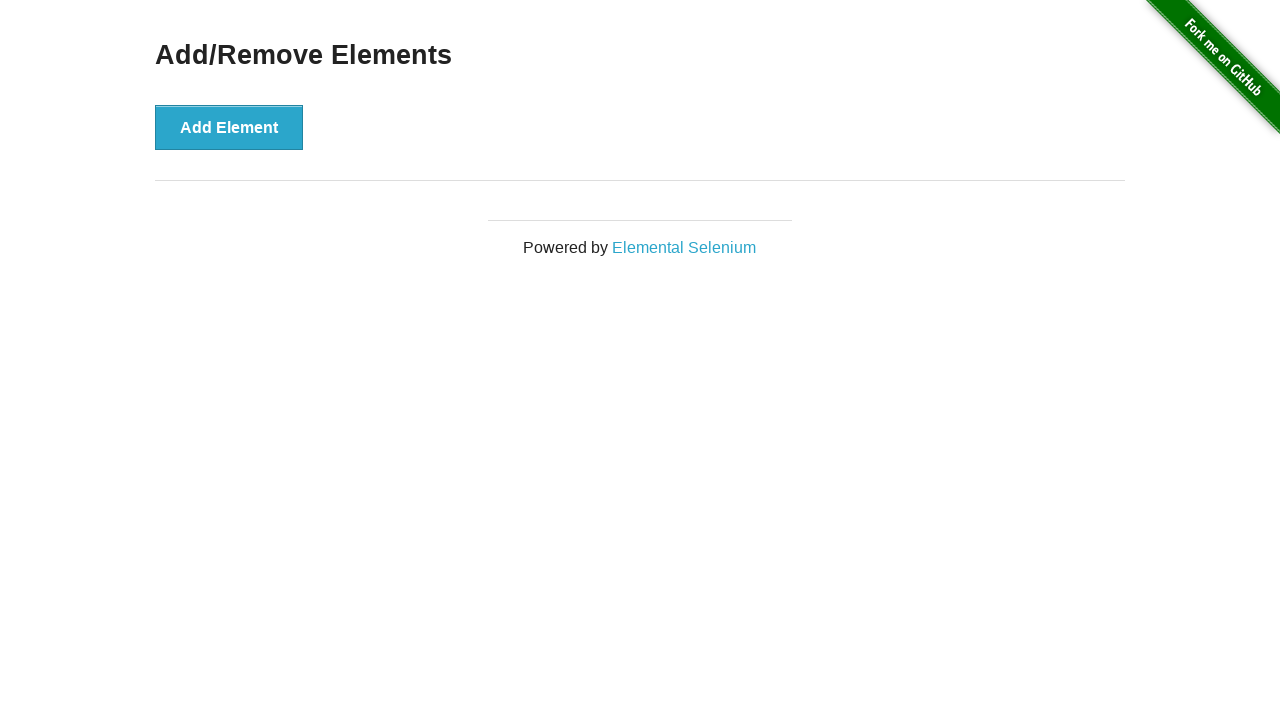

Added element 1 of 5 at (229, 127) on button[onclick='addElement()']
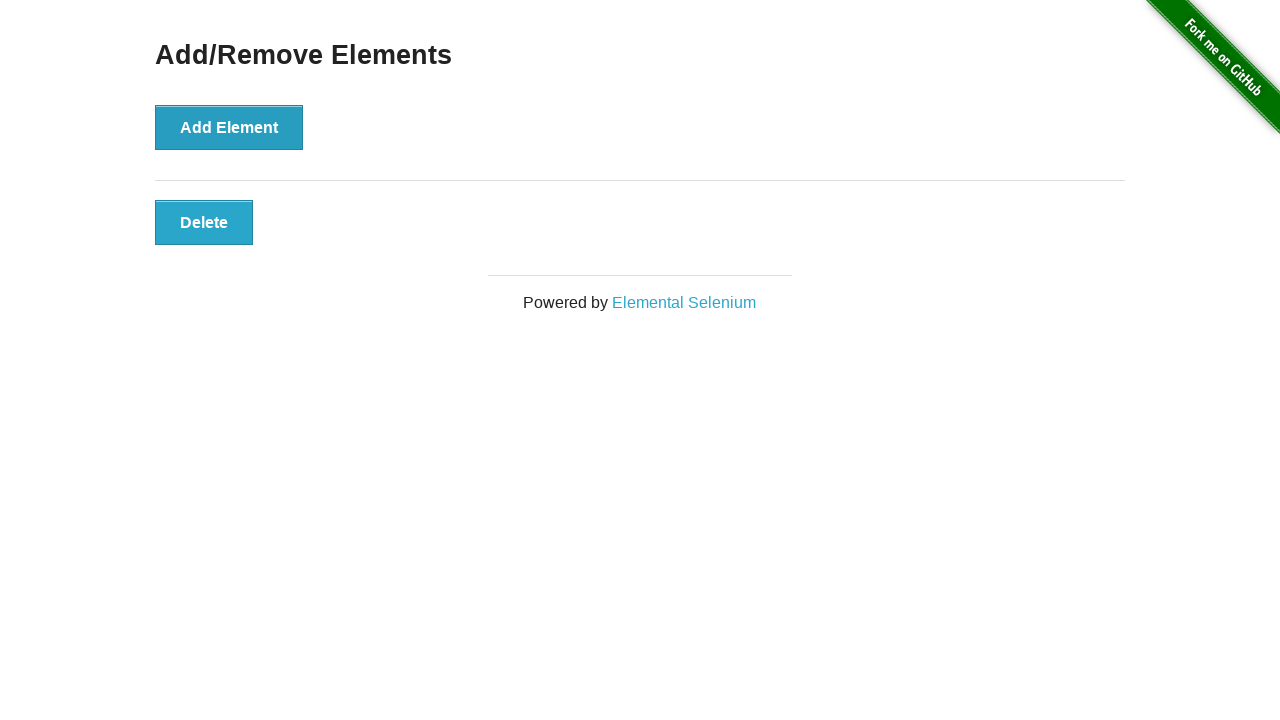

Added element 2 of 5 at (229, 127) on button[onclick='addElement()']
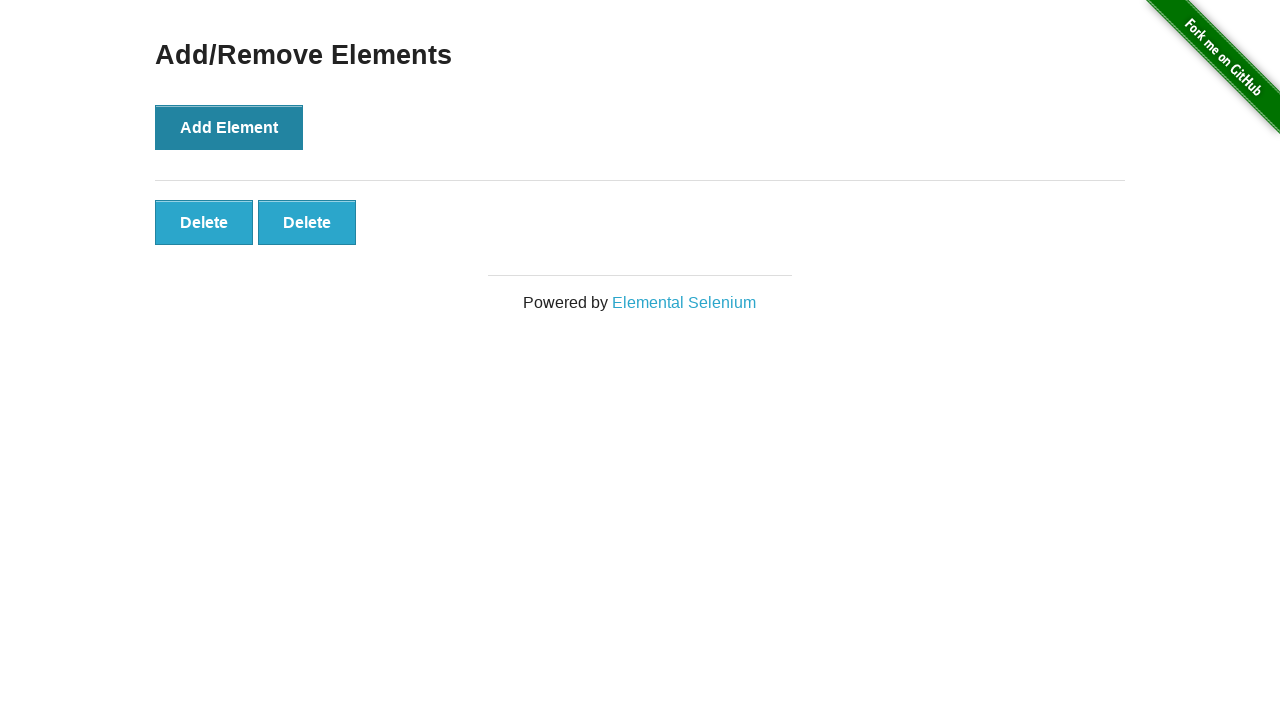

Added element 3 of 5 at (229, 127) on button[onclick='addElement()']
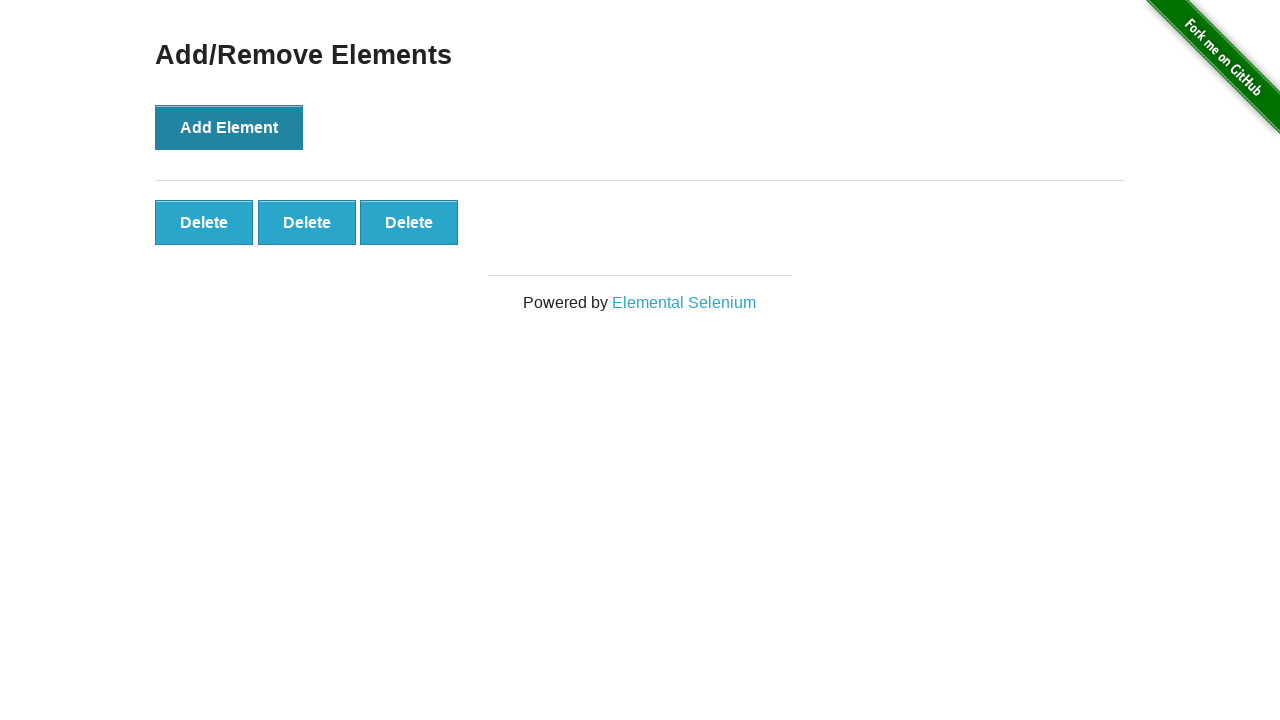

Added element 4 of 5 at (229, 127) on button[onclick='addElement()']
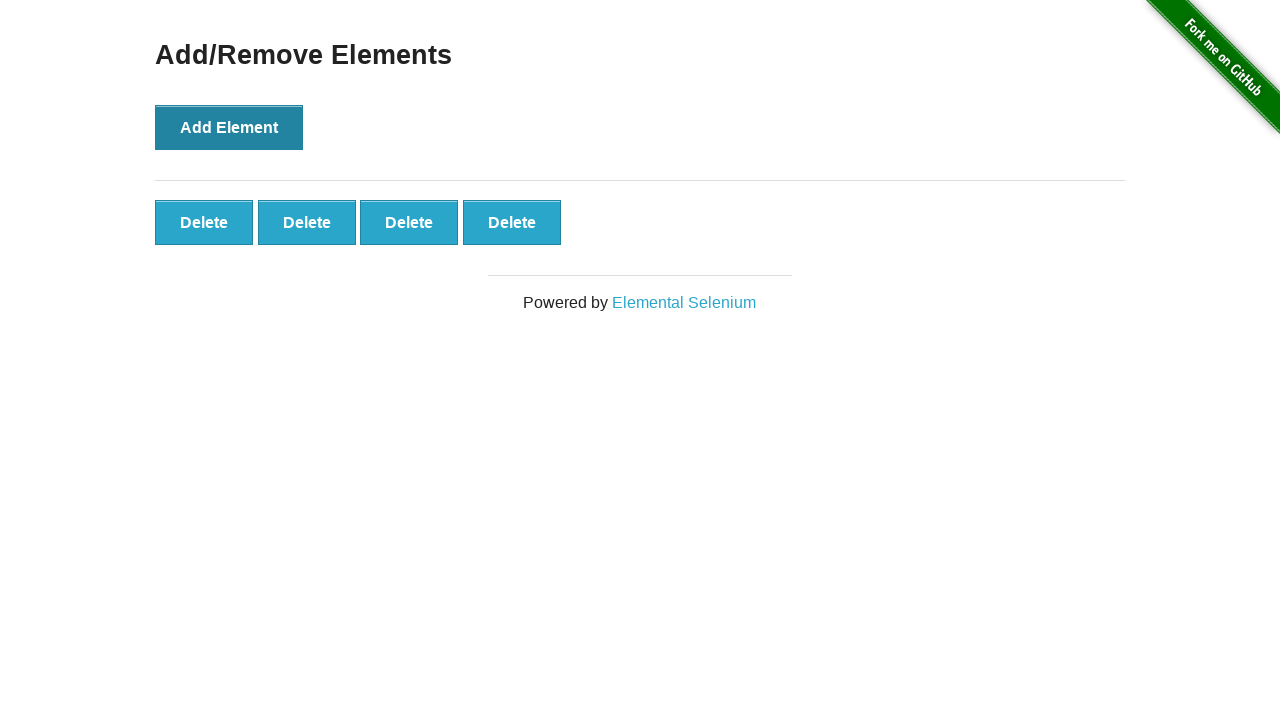

Added element 5 of 5 at (229, 127) on button[onclick='addElement()']
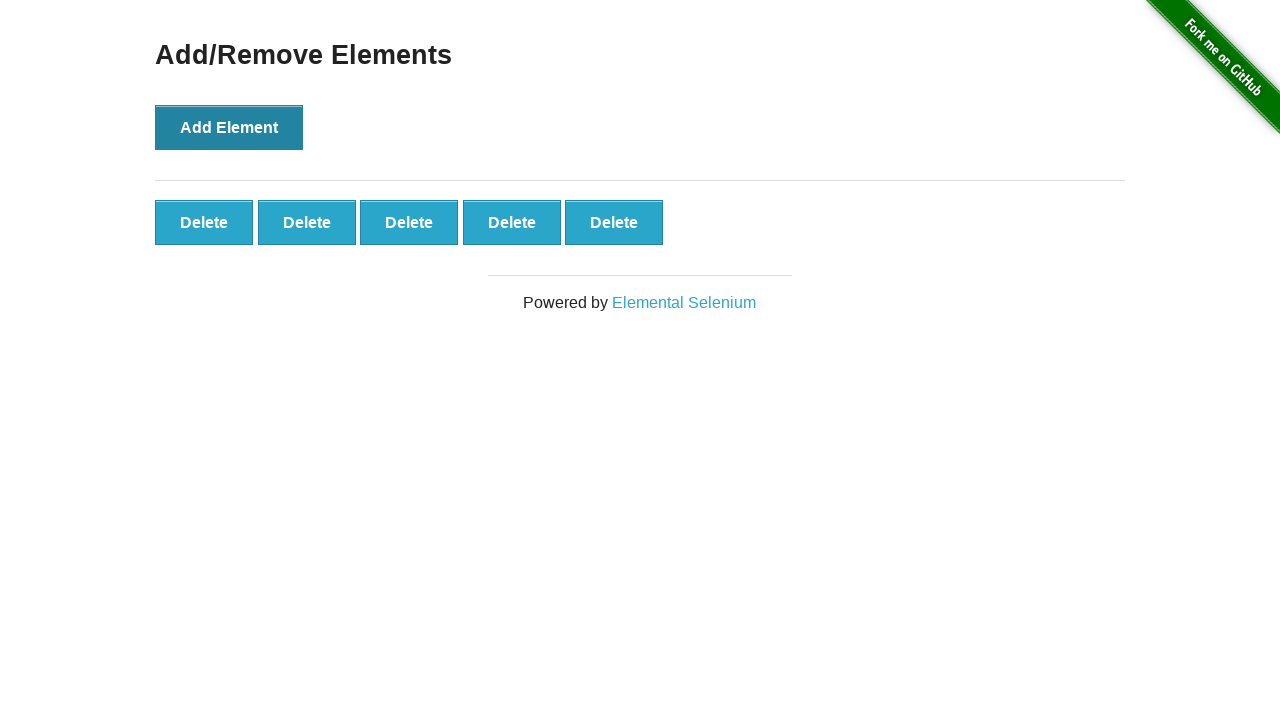

Removed element 1 of 3 at (204, 222) on button[onclick='deleteElement()'] >> nth=0
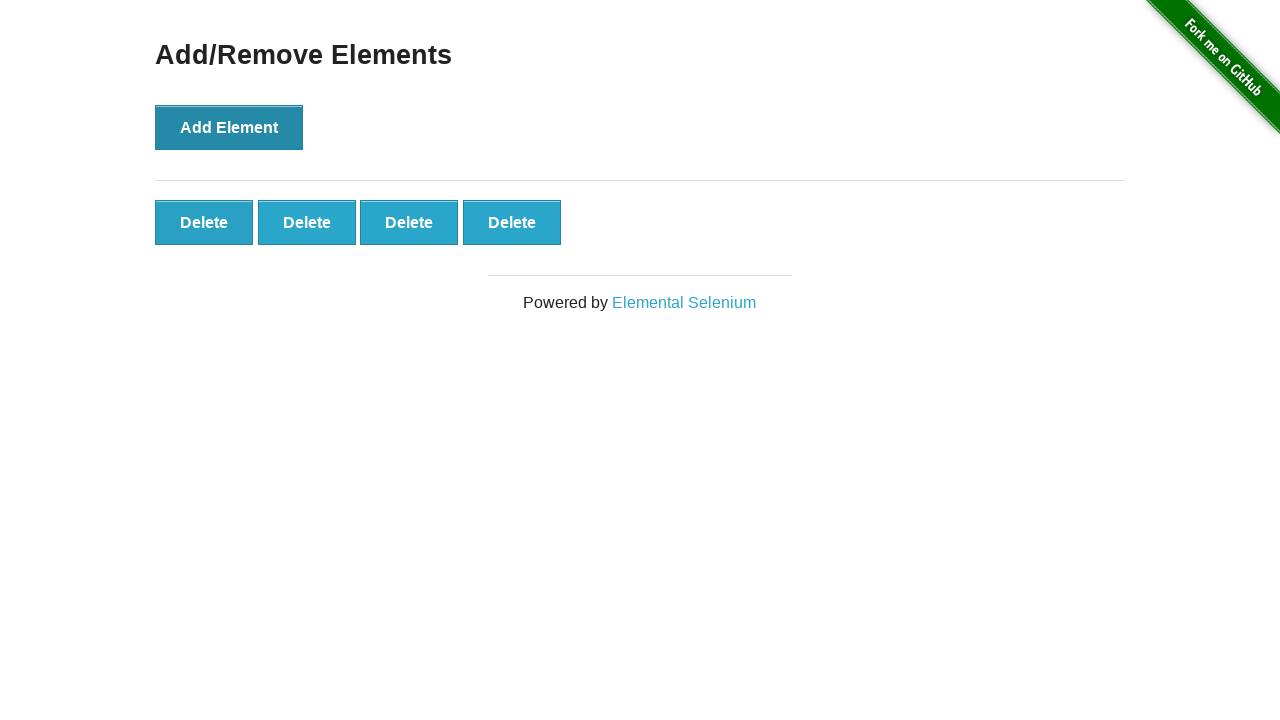

Removed element 2 of 3 at (204, 222) on button[onclick='deleteElement()'] >> nth=0
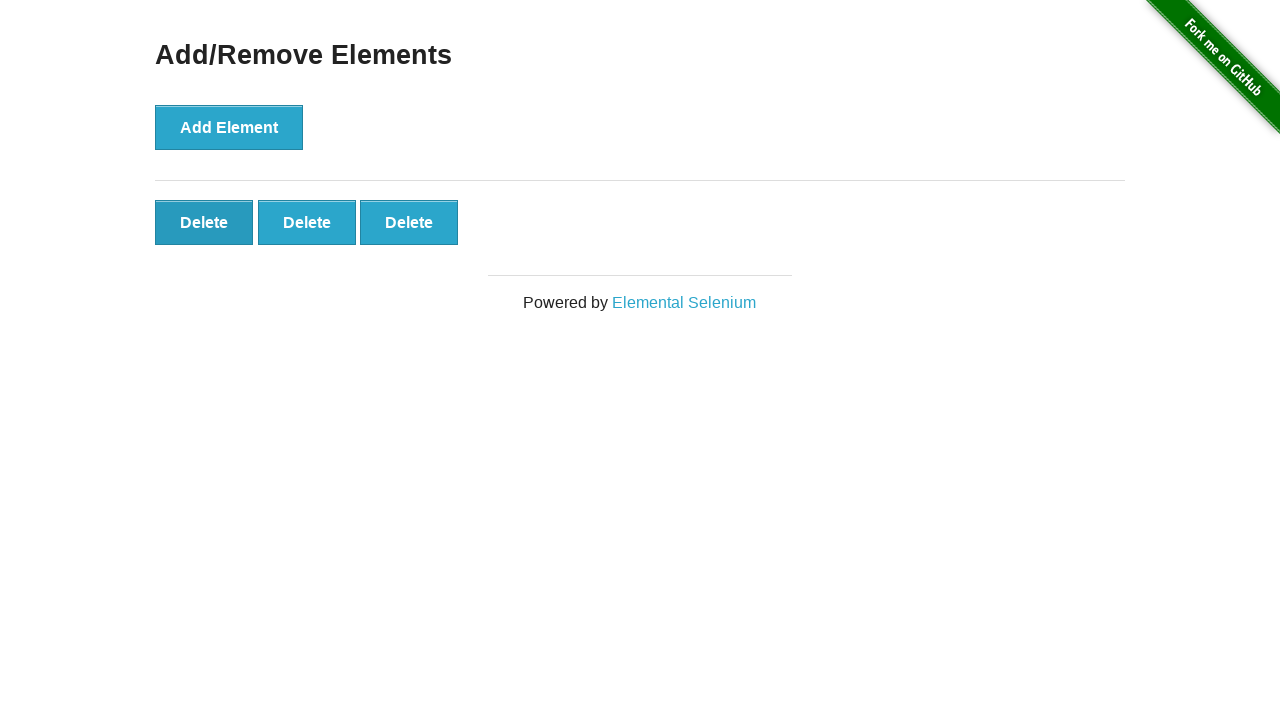

Removed element 3 of 3 at (204, 222) on button[onclick='deleteElement()'] >> nth=0
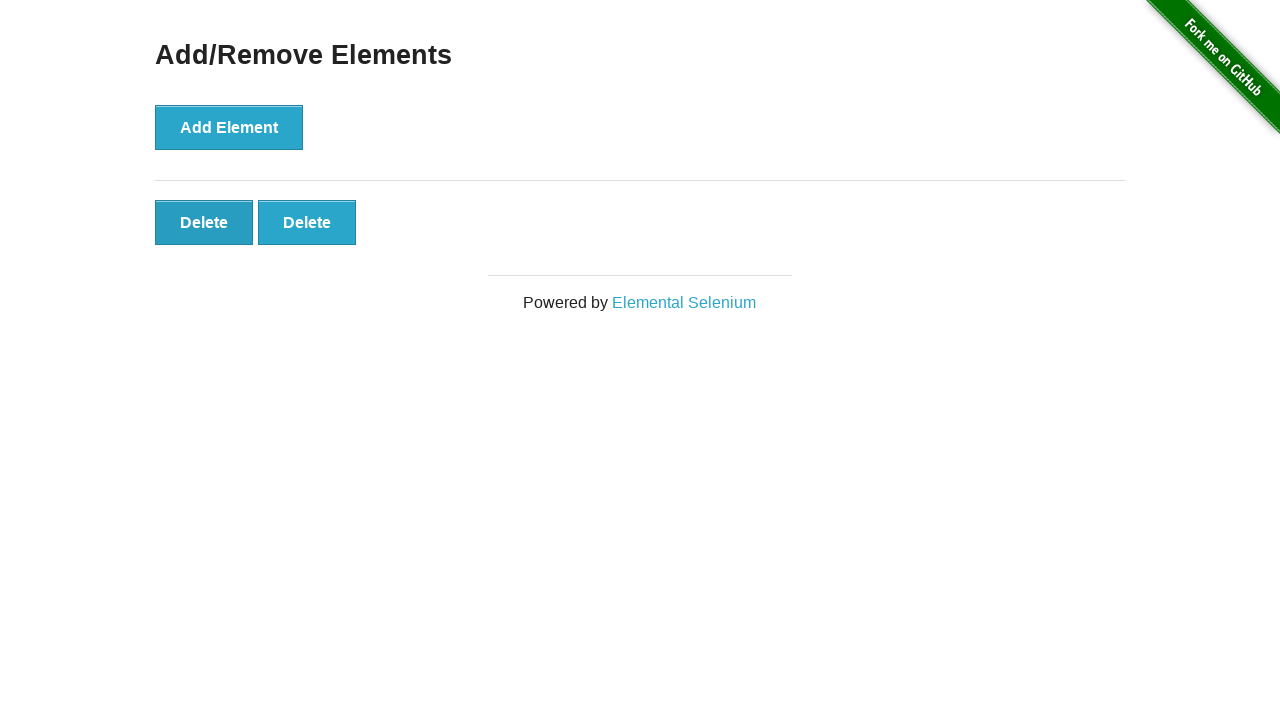

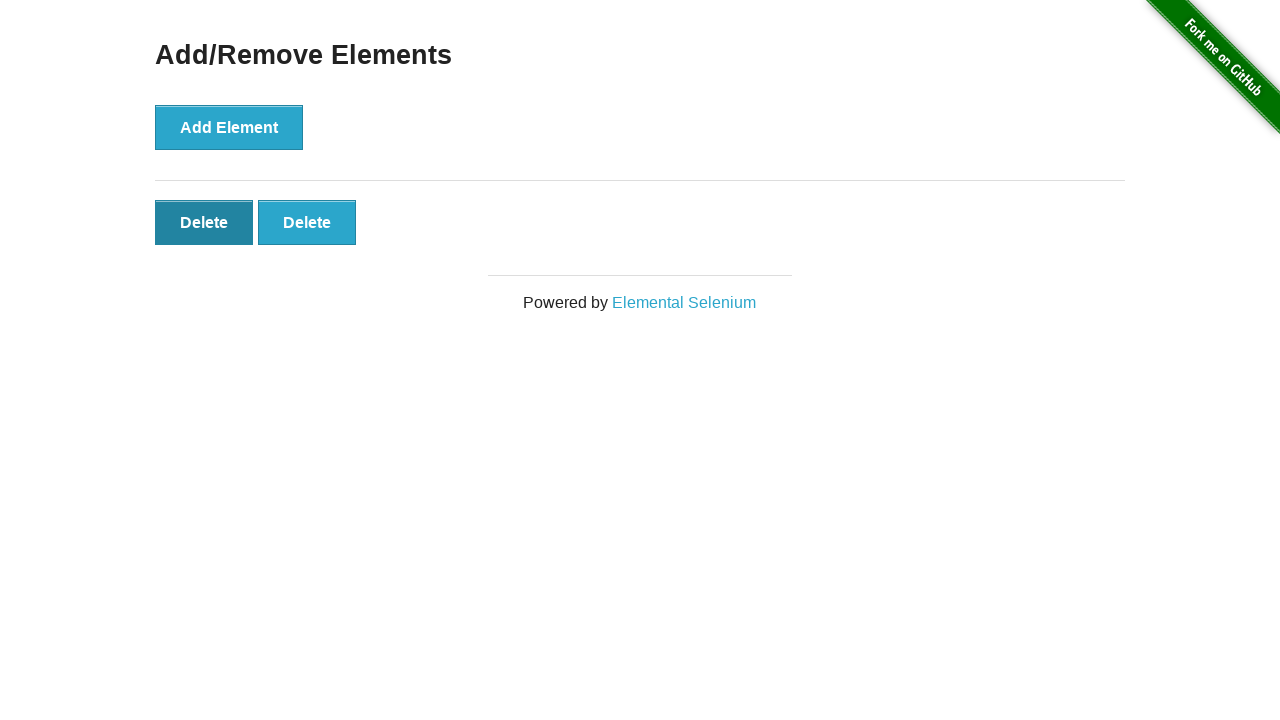